Tests the number entry form by entering an invalid value and verifying that an error message is displayed

Starting URL: https://kristinek.github.io/site/tasks/enter_a_number

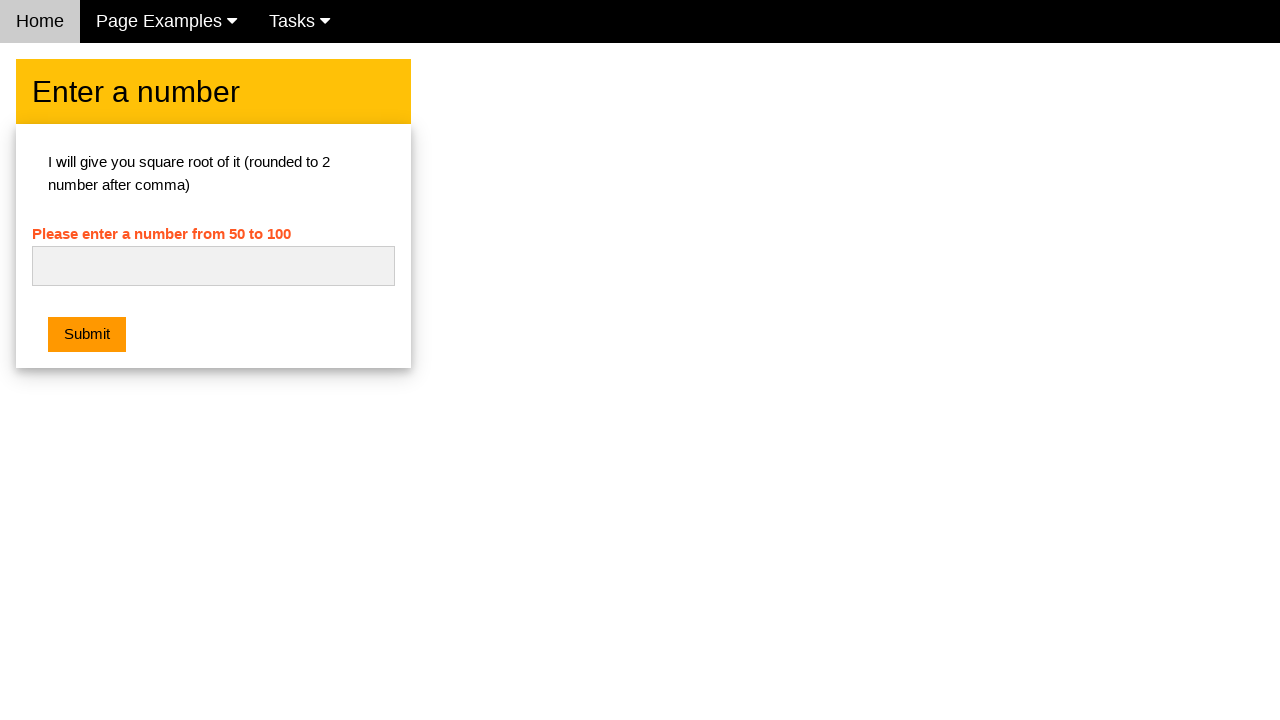

Filled number input field with invalid value 'abc' on #numb
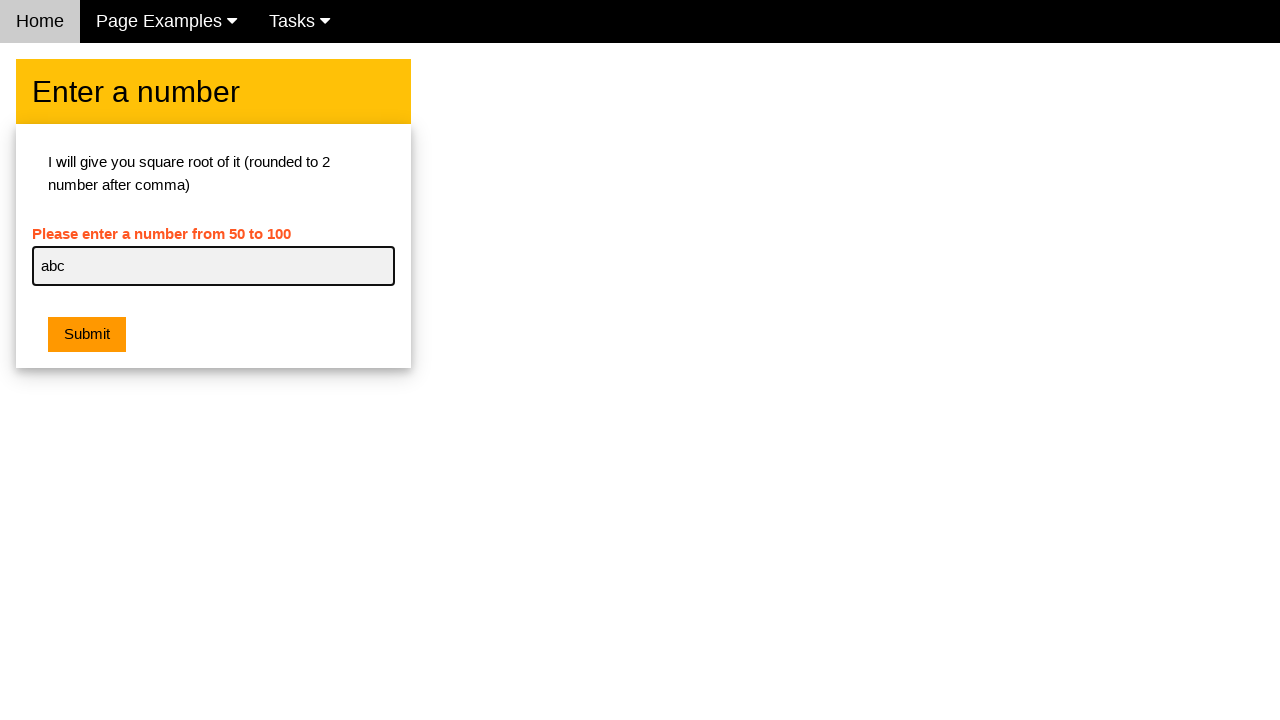

Clicked submit button at (87, 335) on button[type='button']
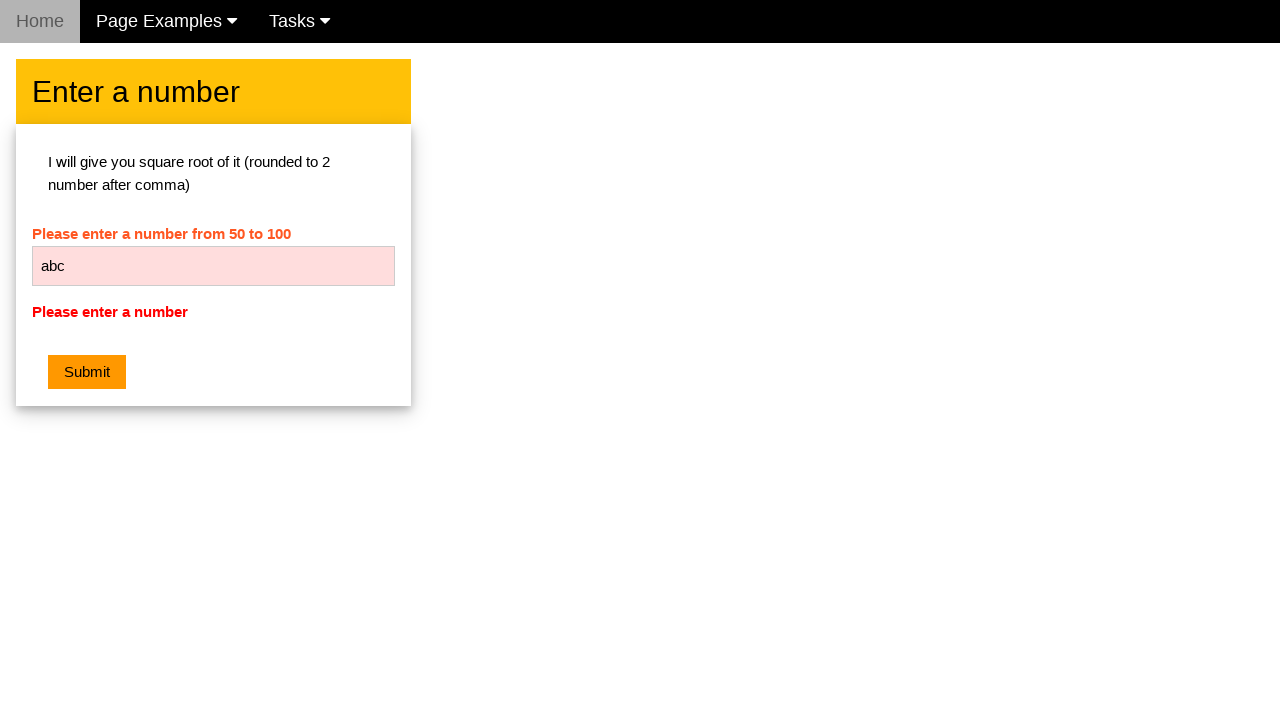

Error message element became visible
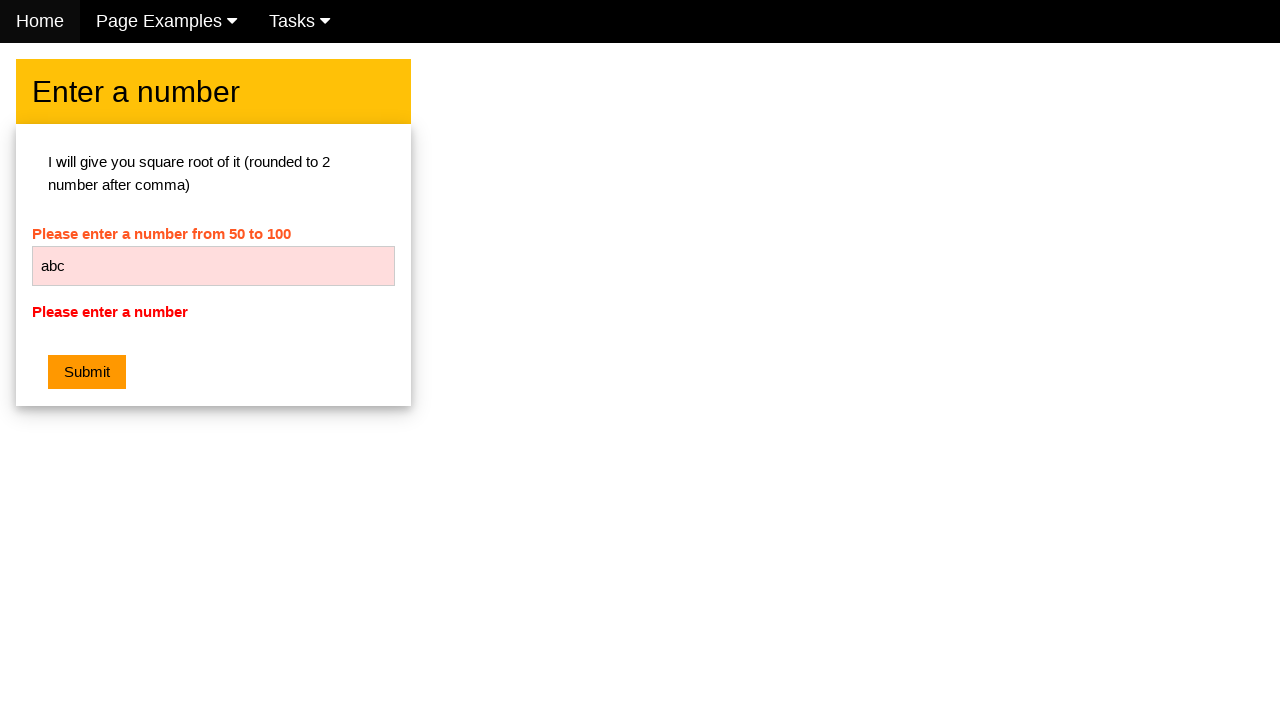

Verified error message is visible
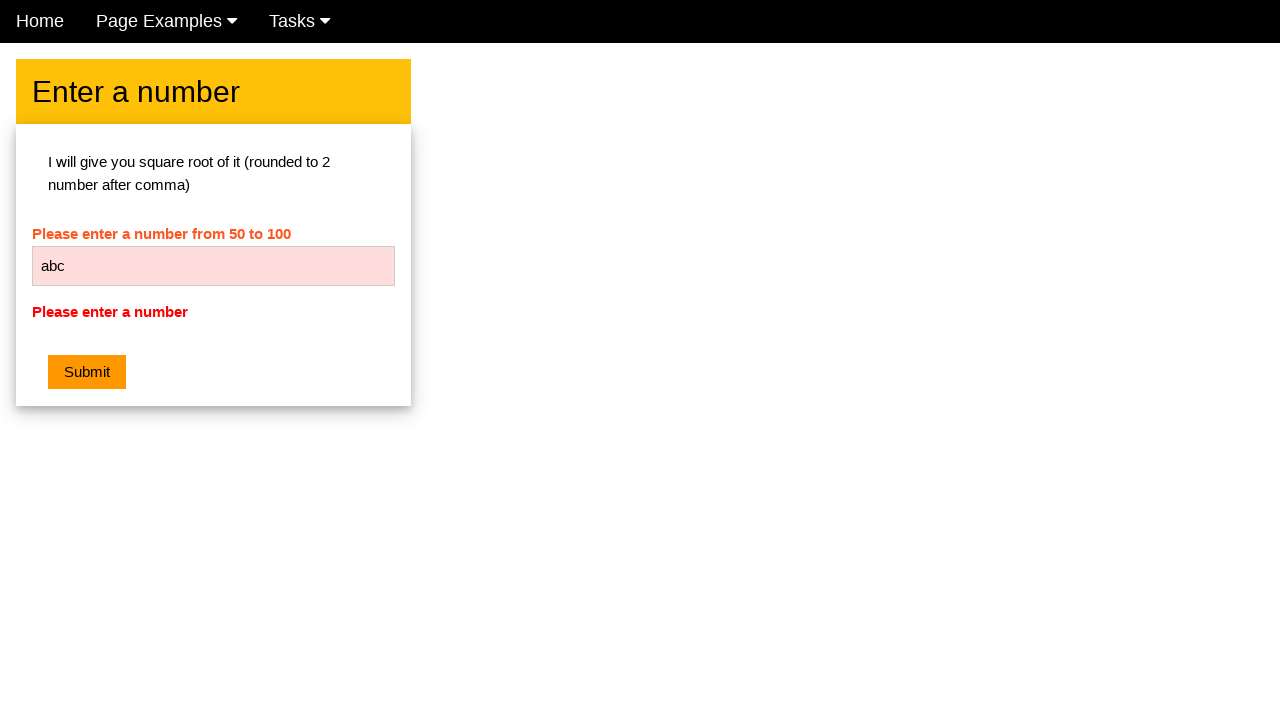

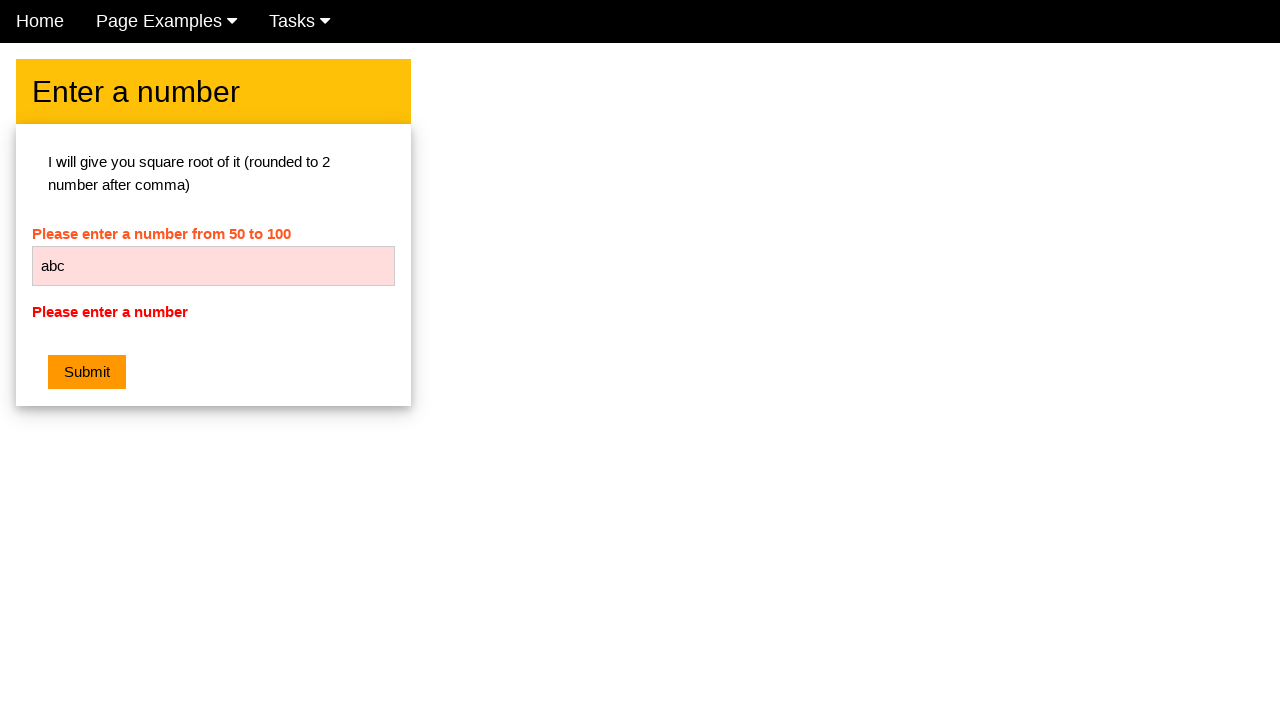